Tests adding todo items to a TodoMVC app by filling the input field and pressing Enter, then verifying the items appear in the list

Starting URL: https://demo.playwright.dev/todomvc

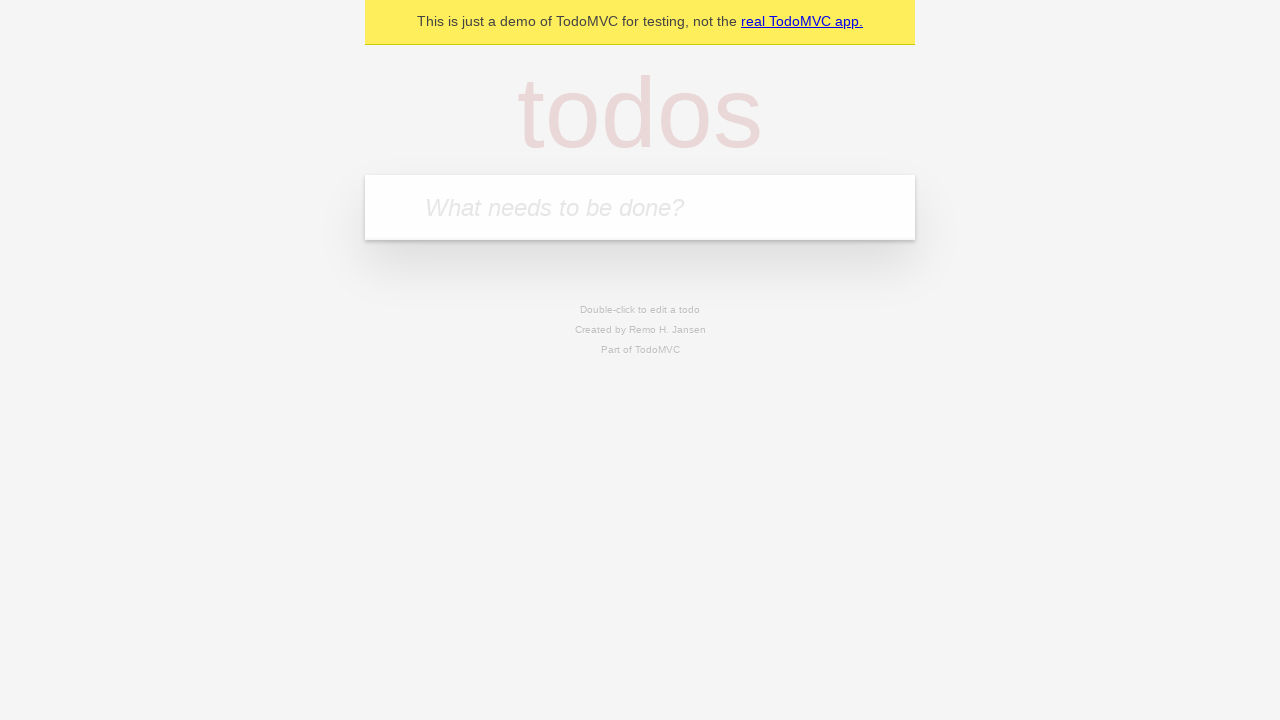

Filled todo input with 'buy some cheese' on internal:attr=[placeholder="What needs to be done?"i]
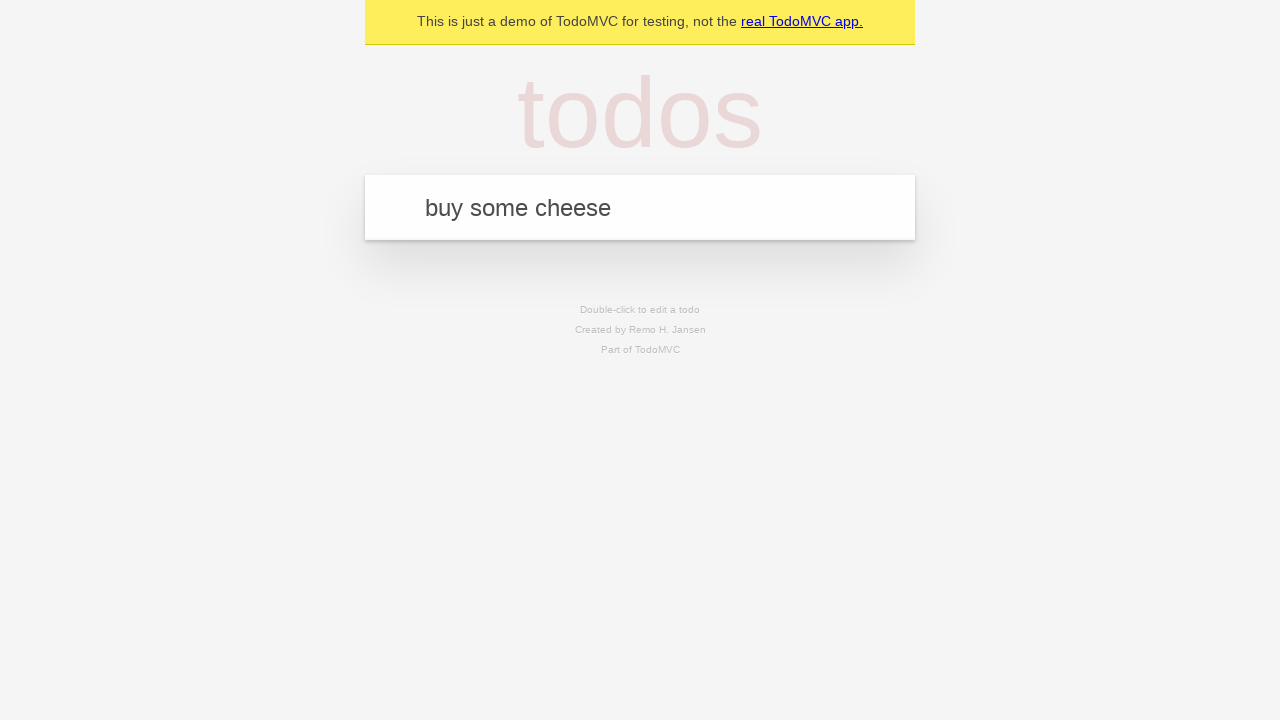

Pressed Enter to add first todo item on internal:attr=[placeholder="What needs to be done?"i]
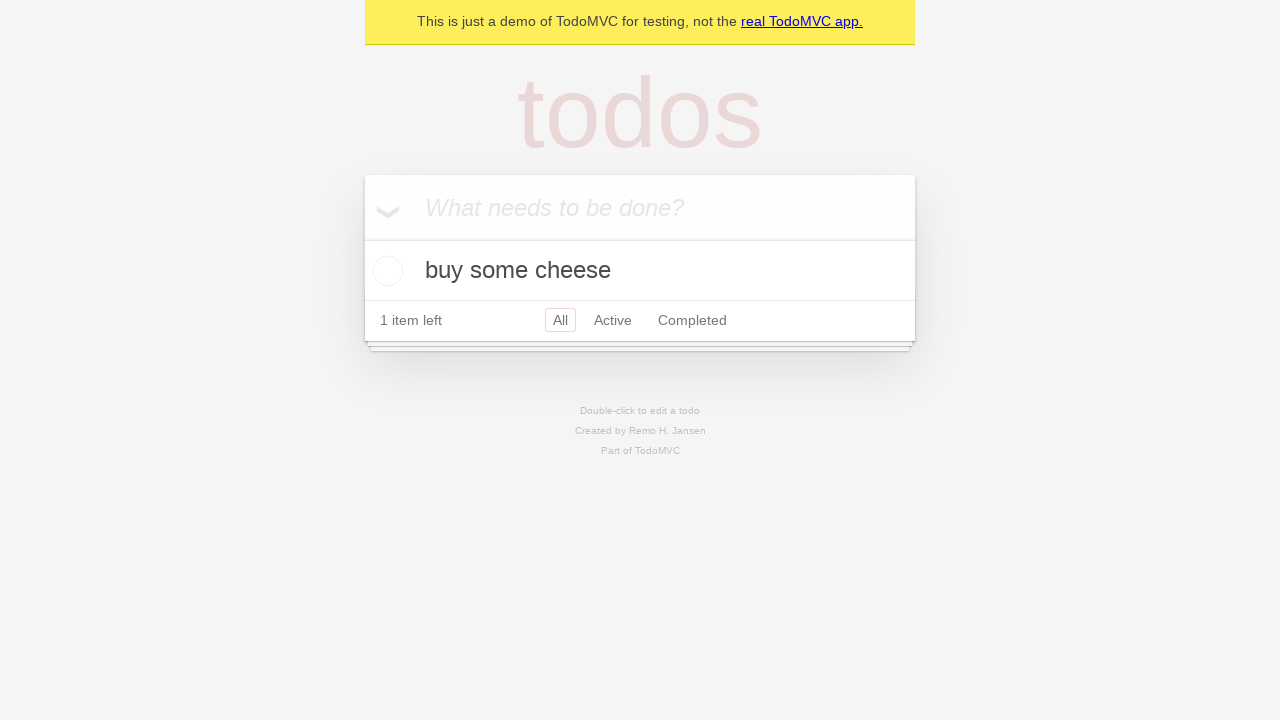

First todo item appeared in the list
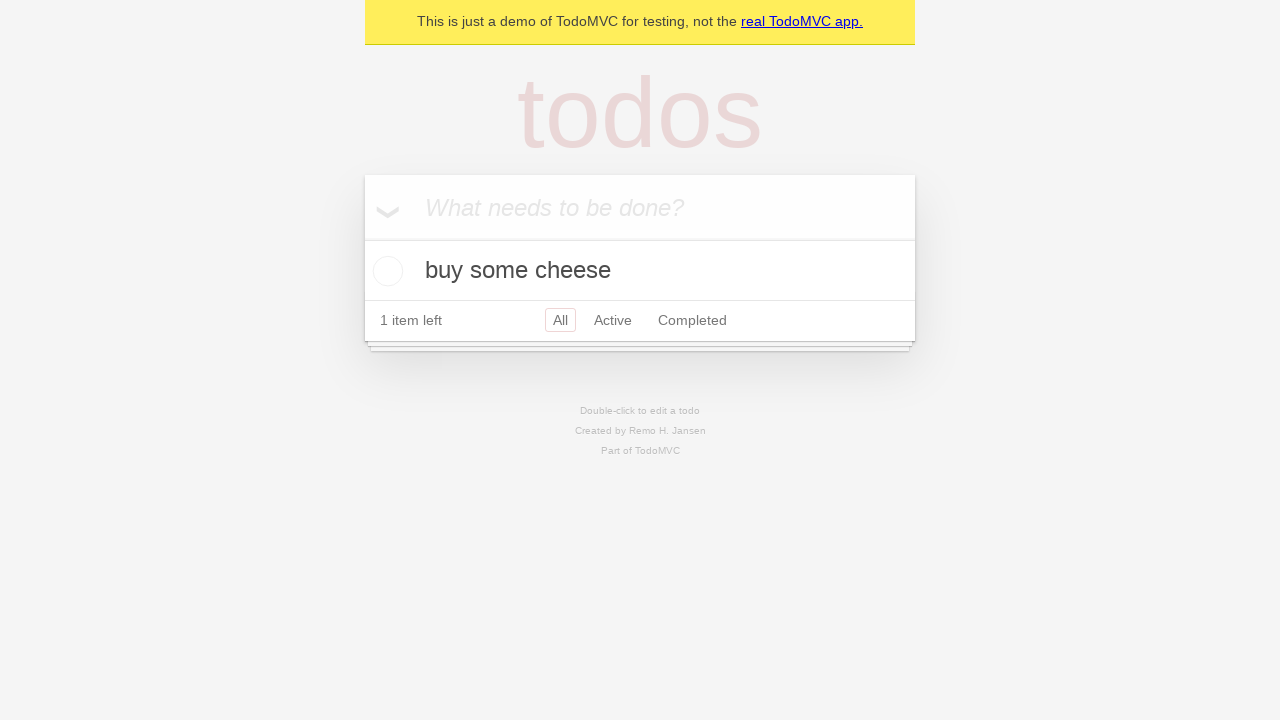

Filled todo input with 'feed the cat' on internal:attr=[placeholder="What needs to be done?"i]
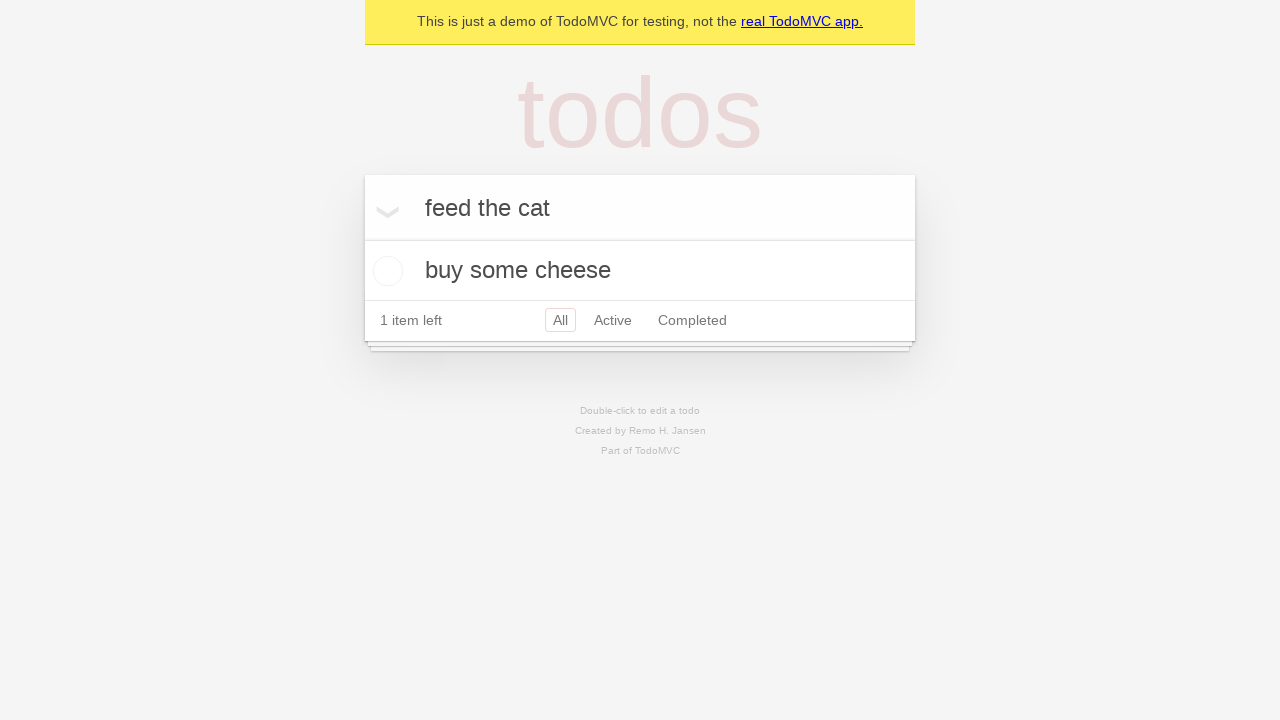

Pressed Enter to add second todo item on internal:attr=[placeholder="What needs to be done?"i]
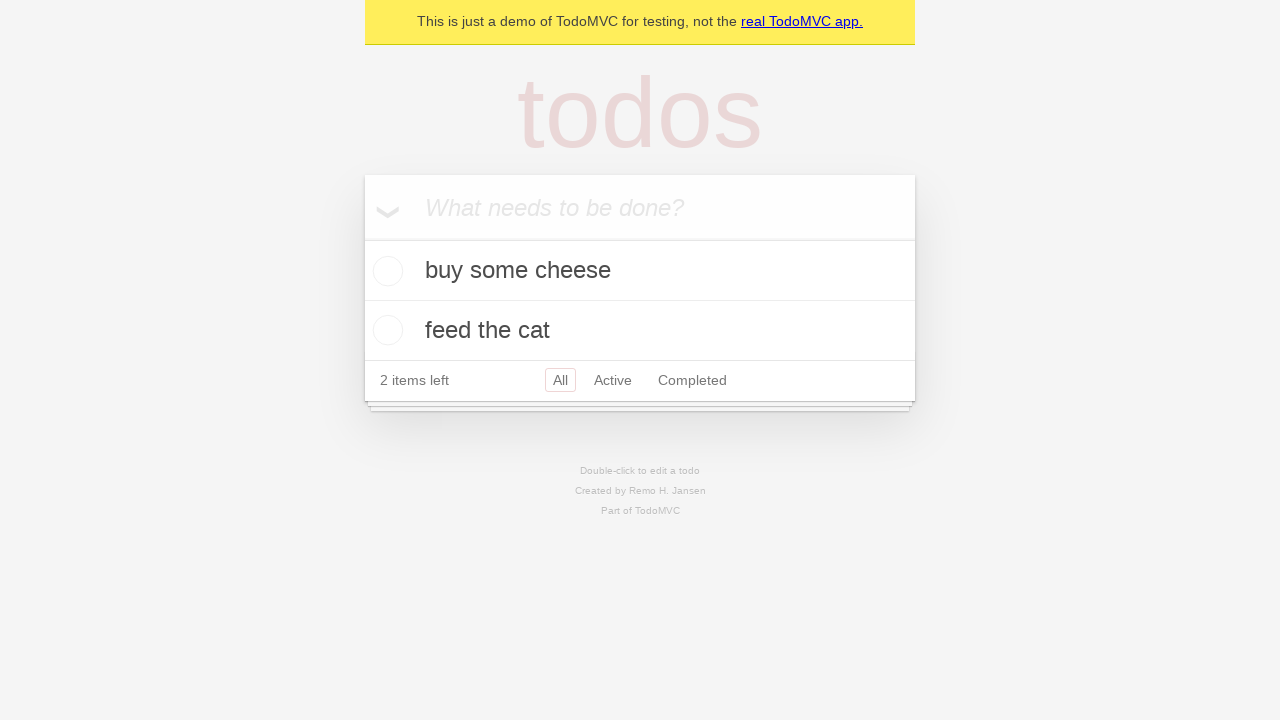

Second todo item appeared in the list
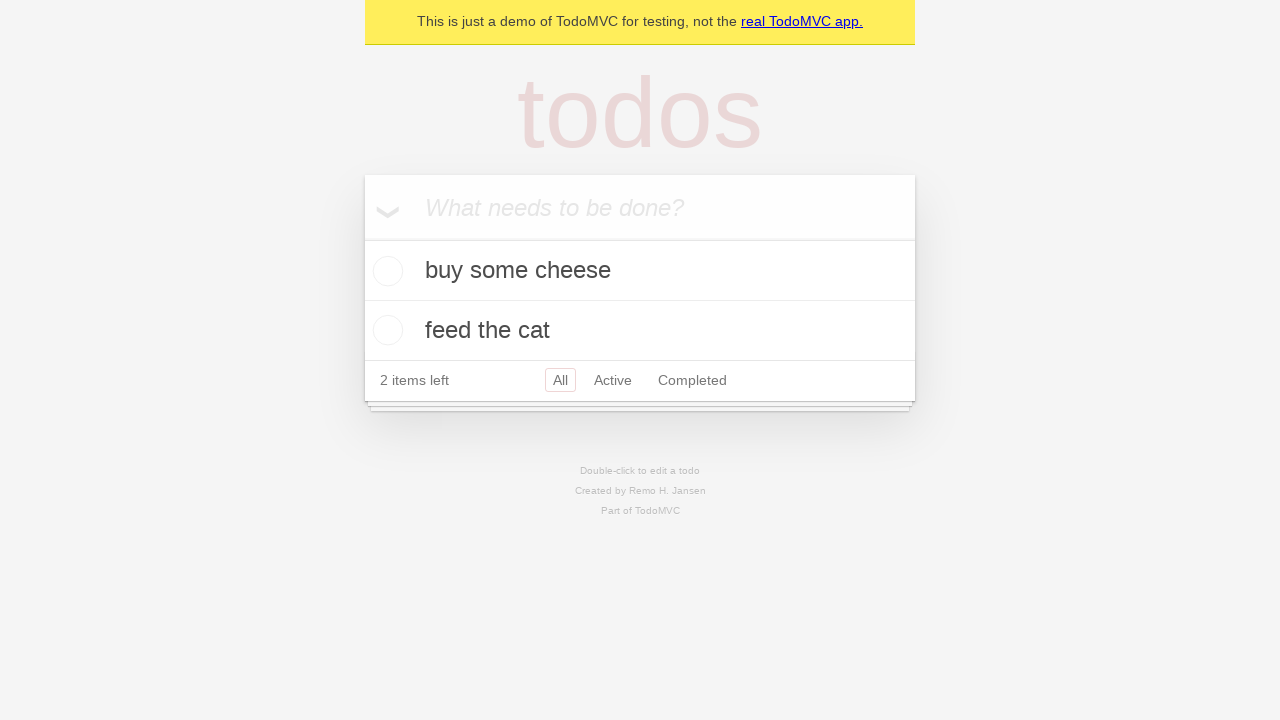

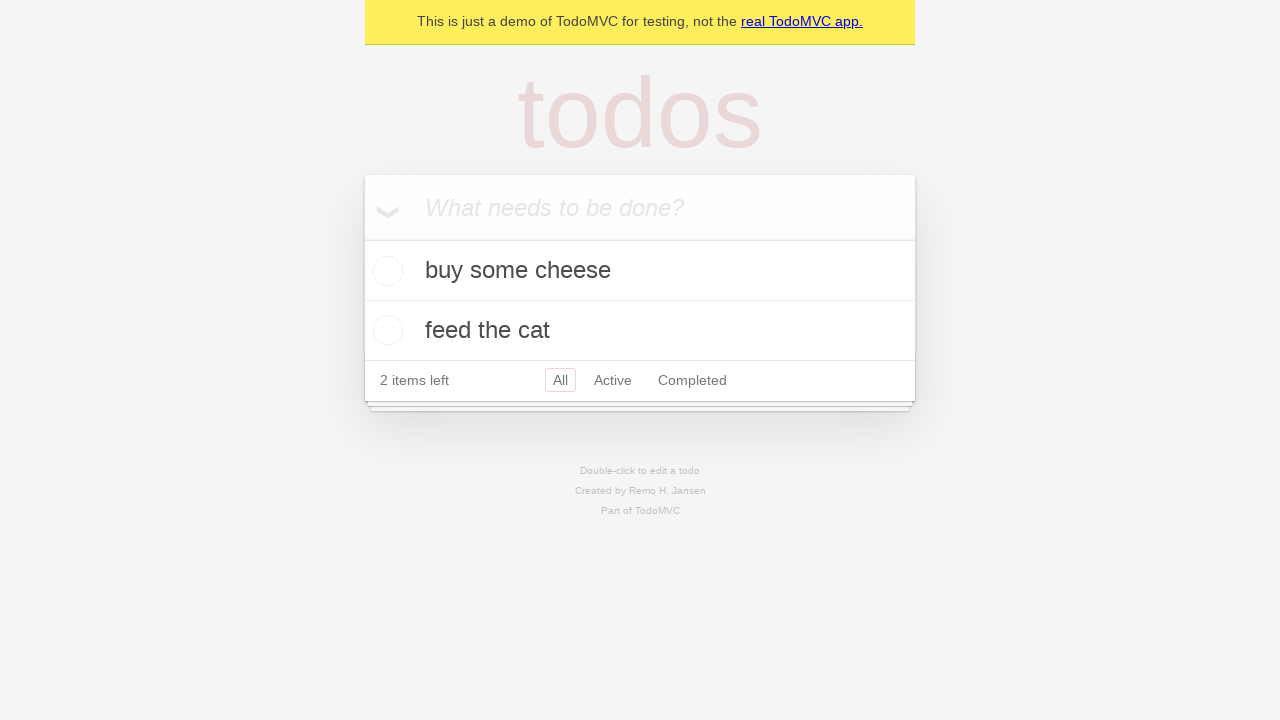